Tests clicking a button that appears after a page load delay

Starting URL: http://uitestingplayground.com/loaddelay

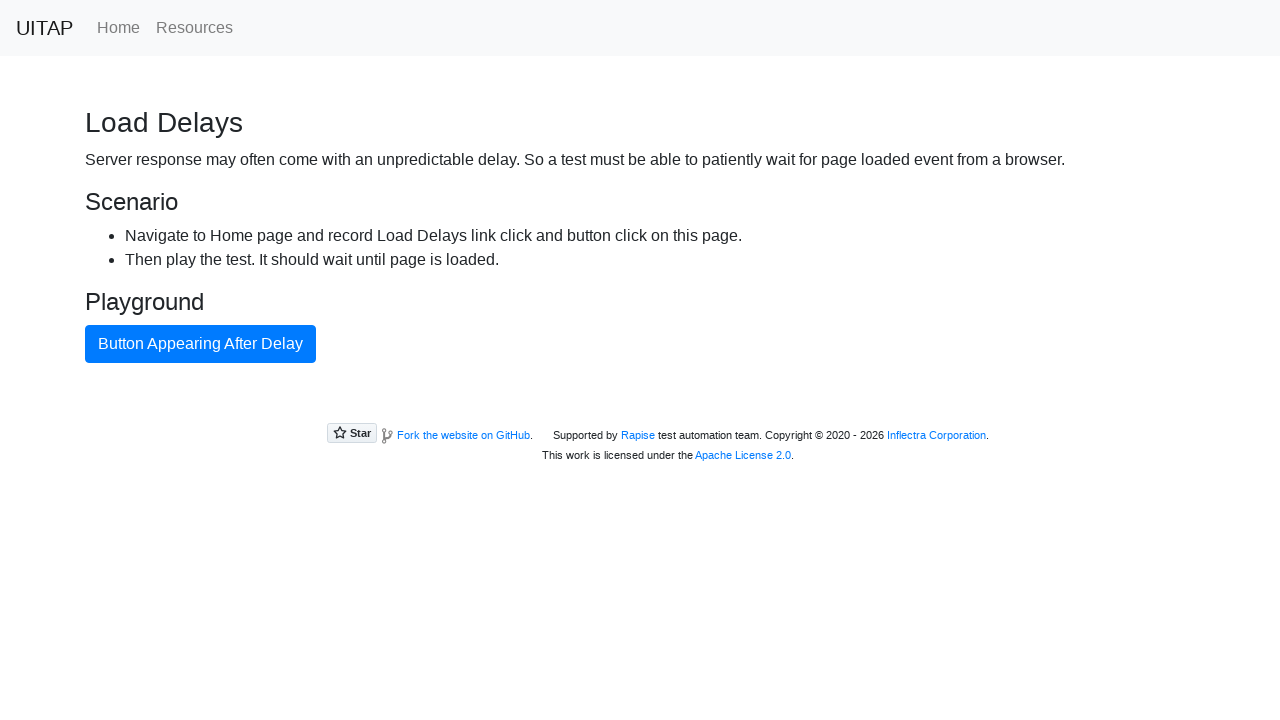

Waited for page to fully load
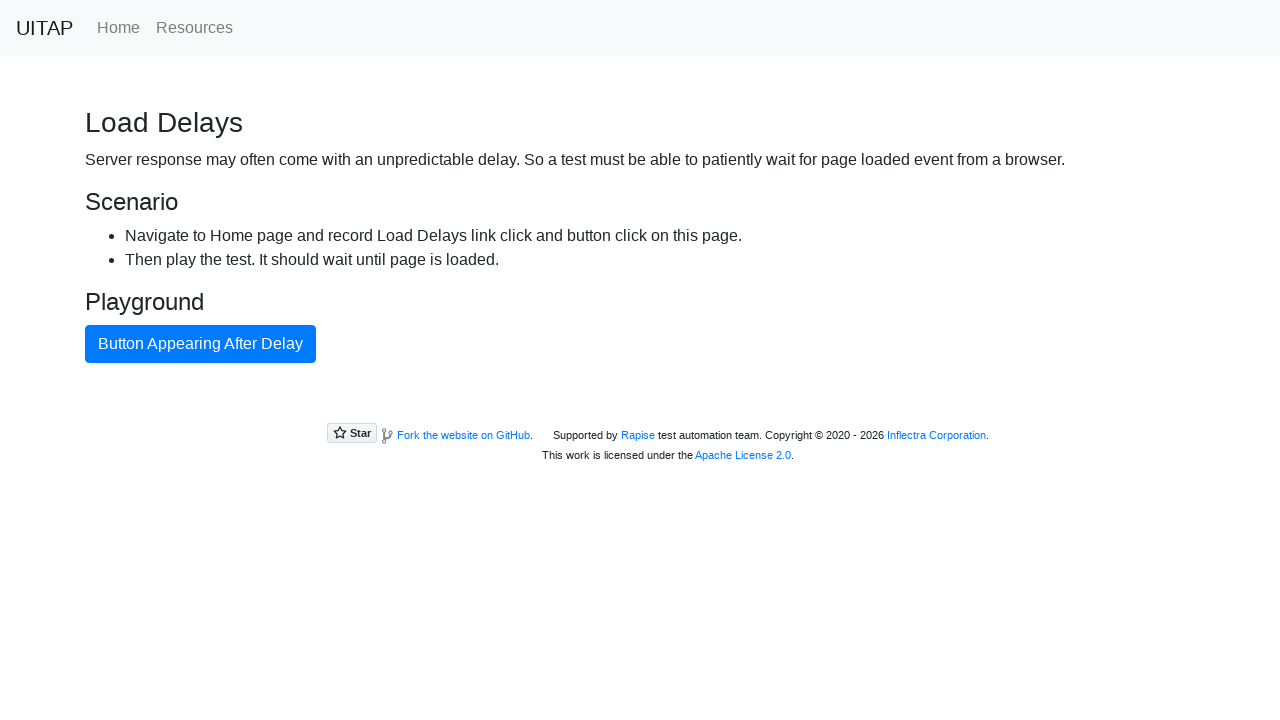

Located button that appears after delay
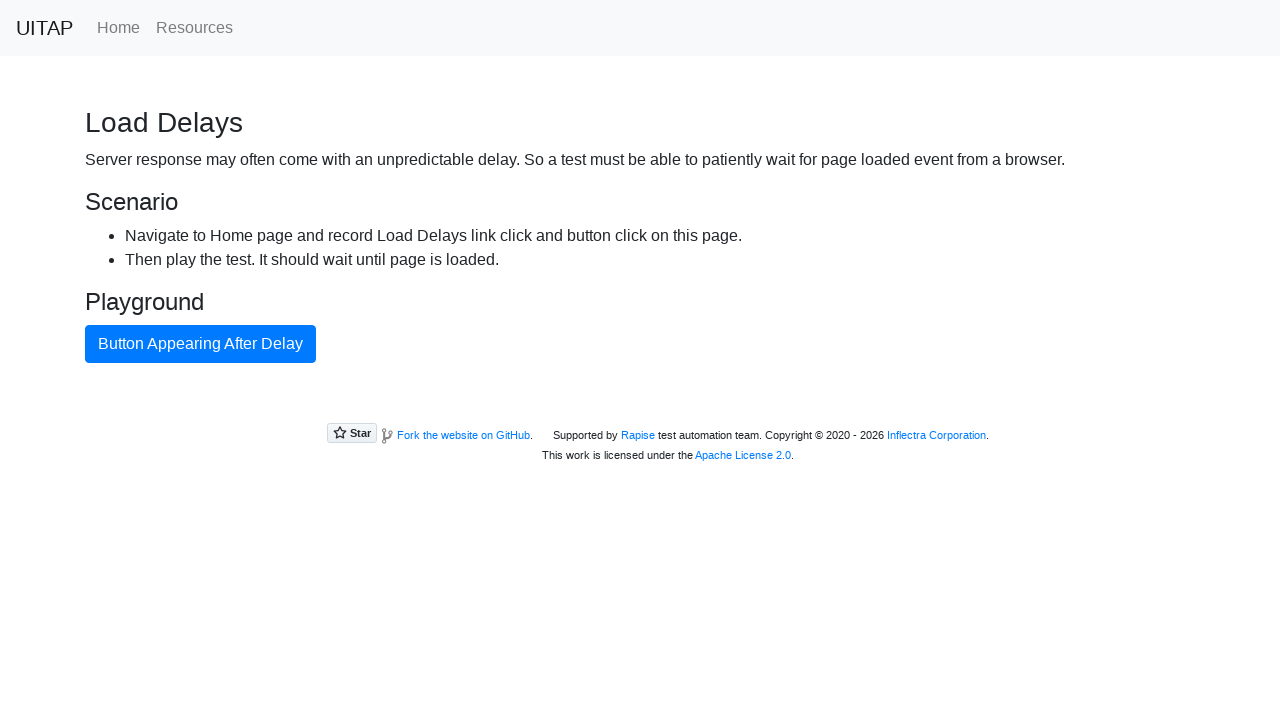

Clicked the button that appeared after delay at (200, 344) on internal:role=button[name="Button Appearing After Delay"i]
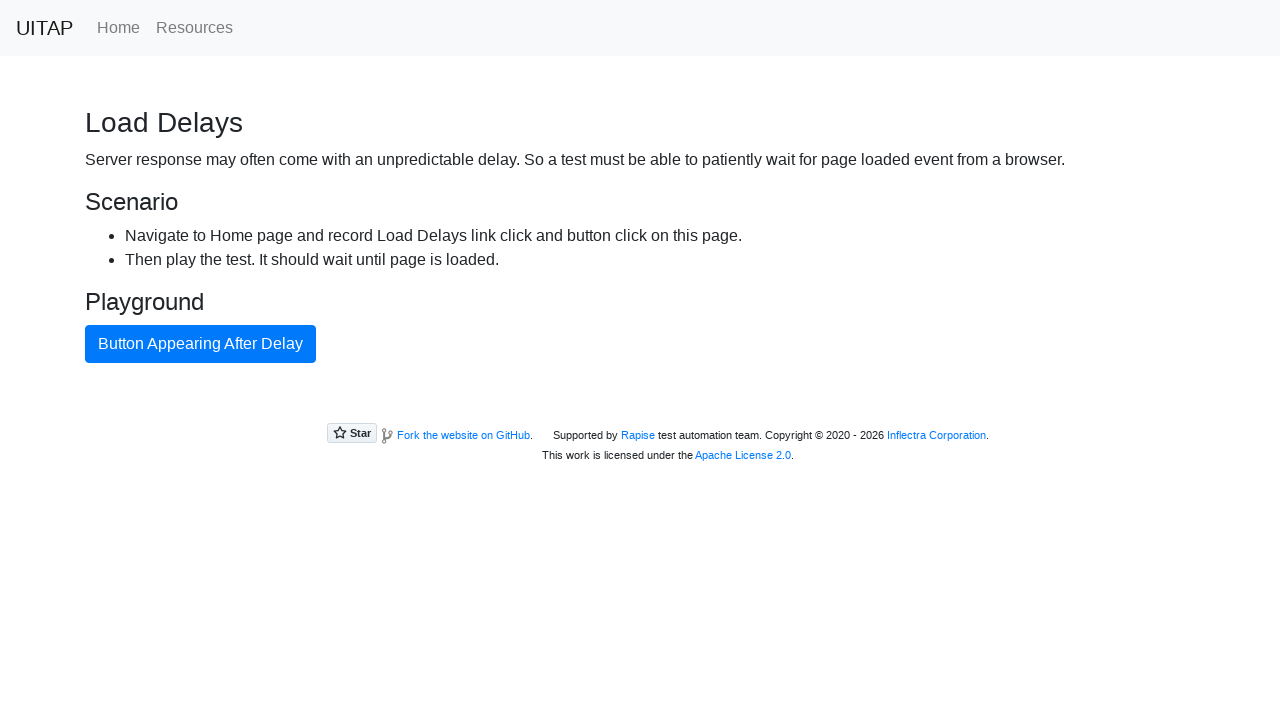

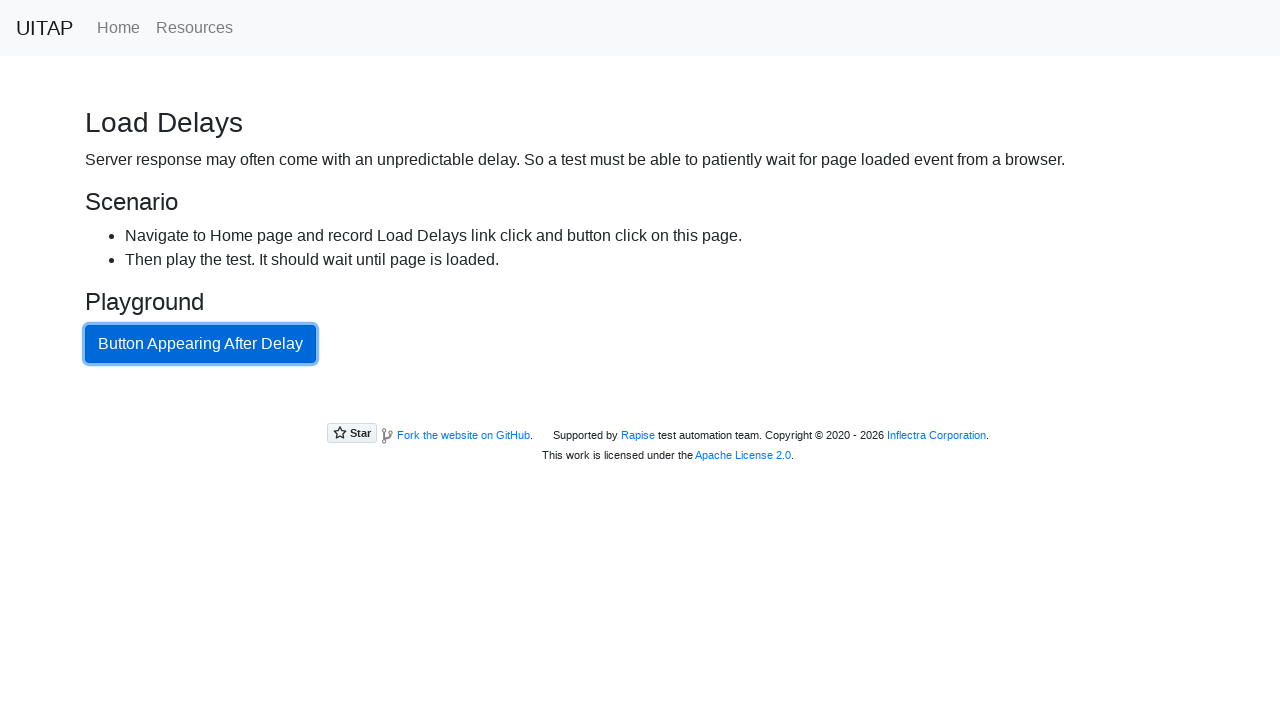